Tests browser back button navigation between filter views (All, Active, Completed).

Starting URL: https://demo.playwright.dev/todomvc

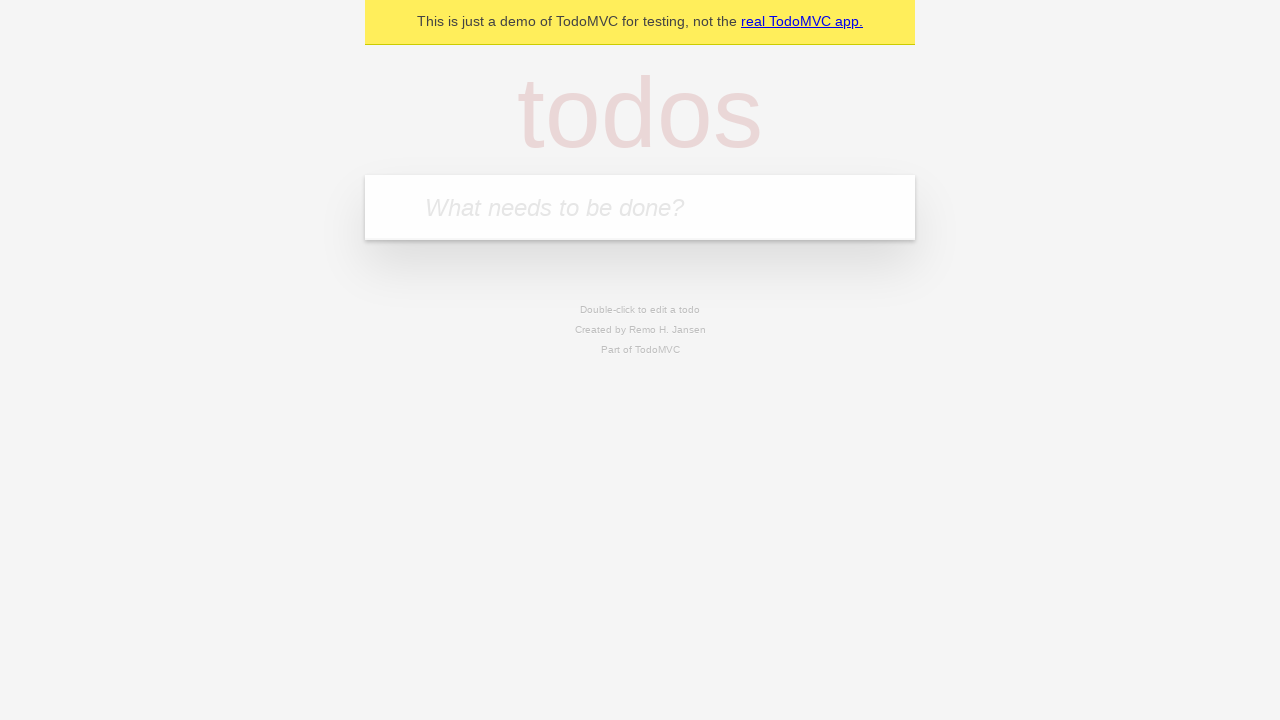

Filled new todo input with 'buy some cheese' on .new-todo
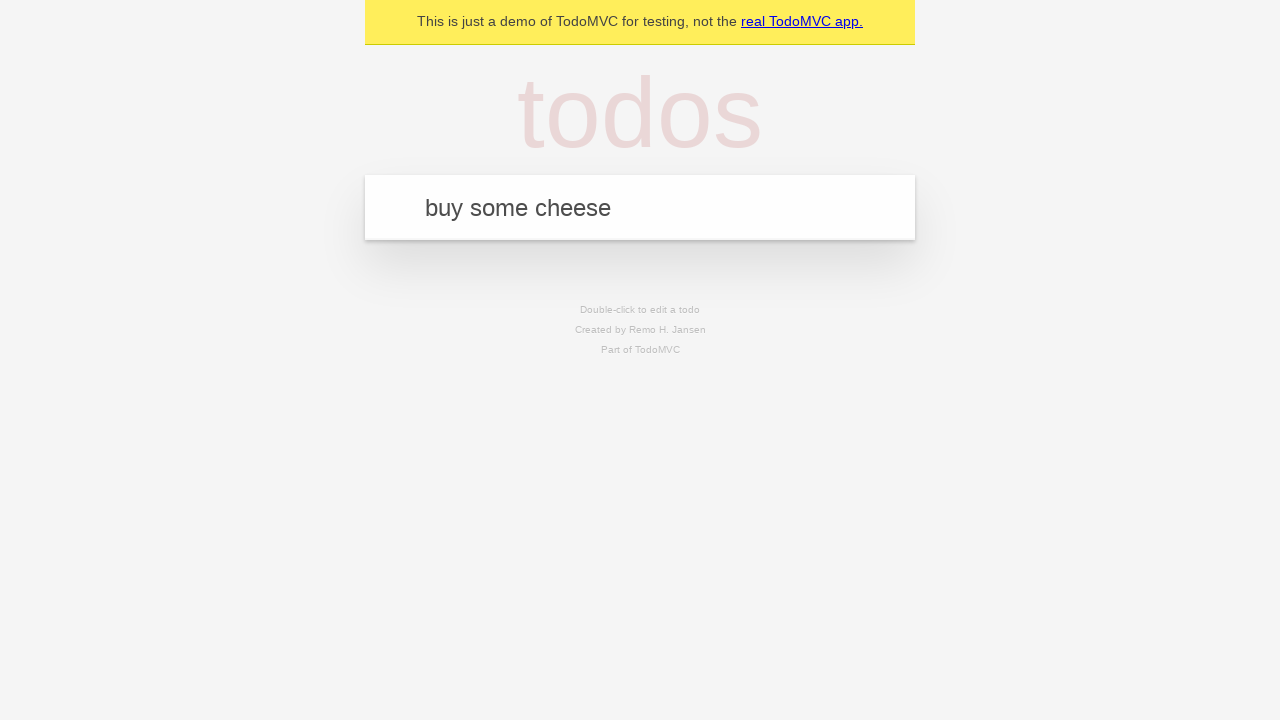

Pressed Enter to create first todo on .new-todo
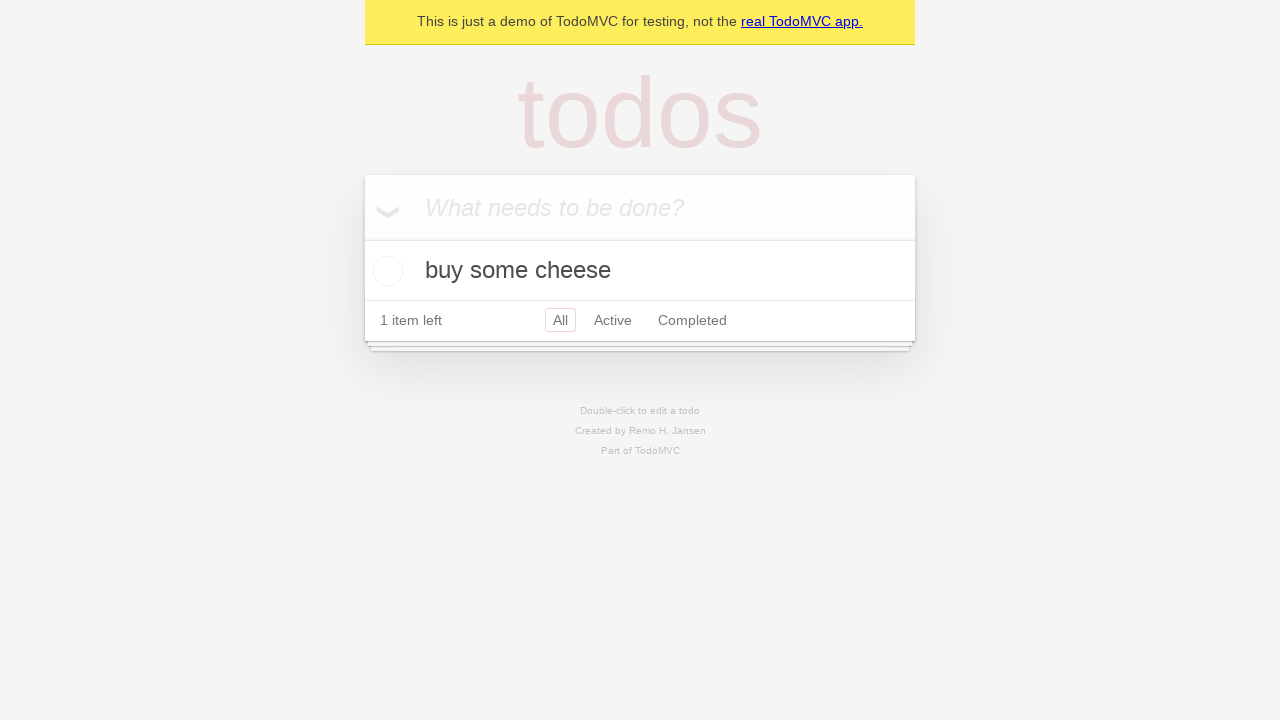

Filled new todo input with 'feed the cat' on .new-todo
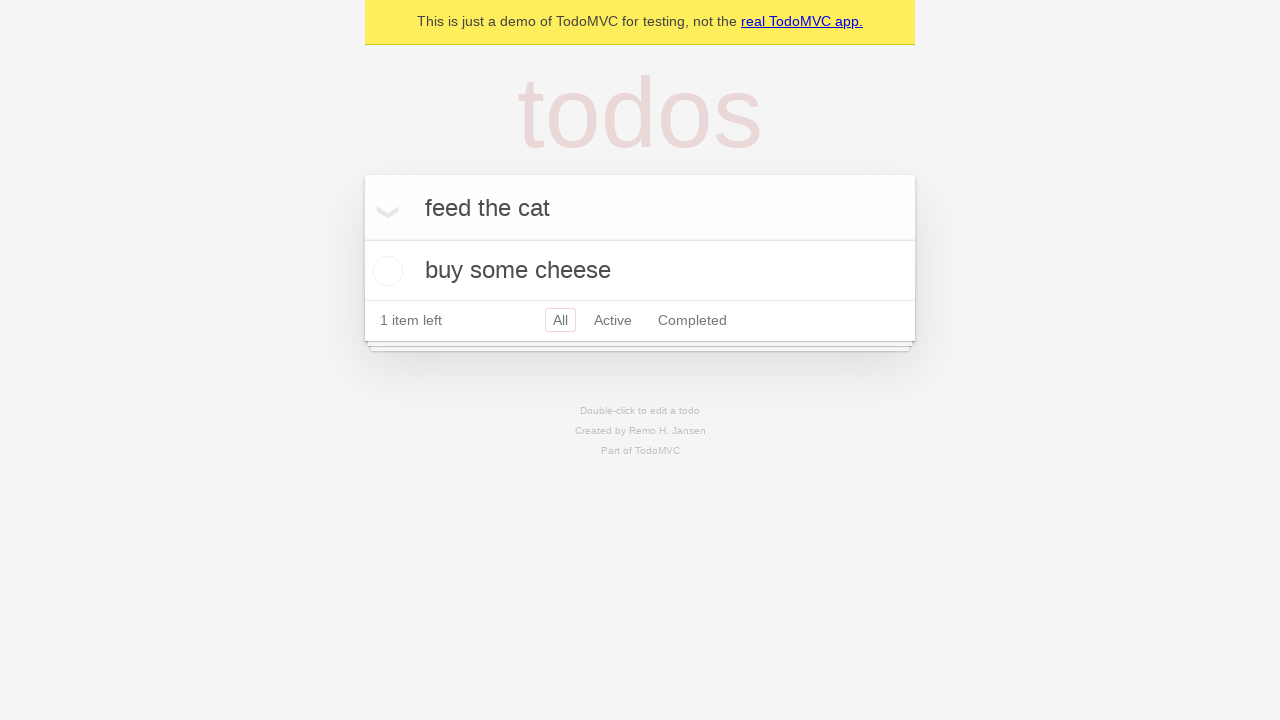

Pressed Enter to create second todo on .new-todo
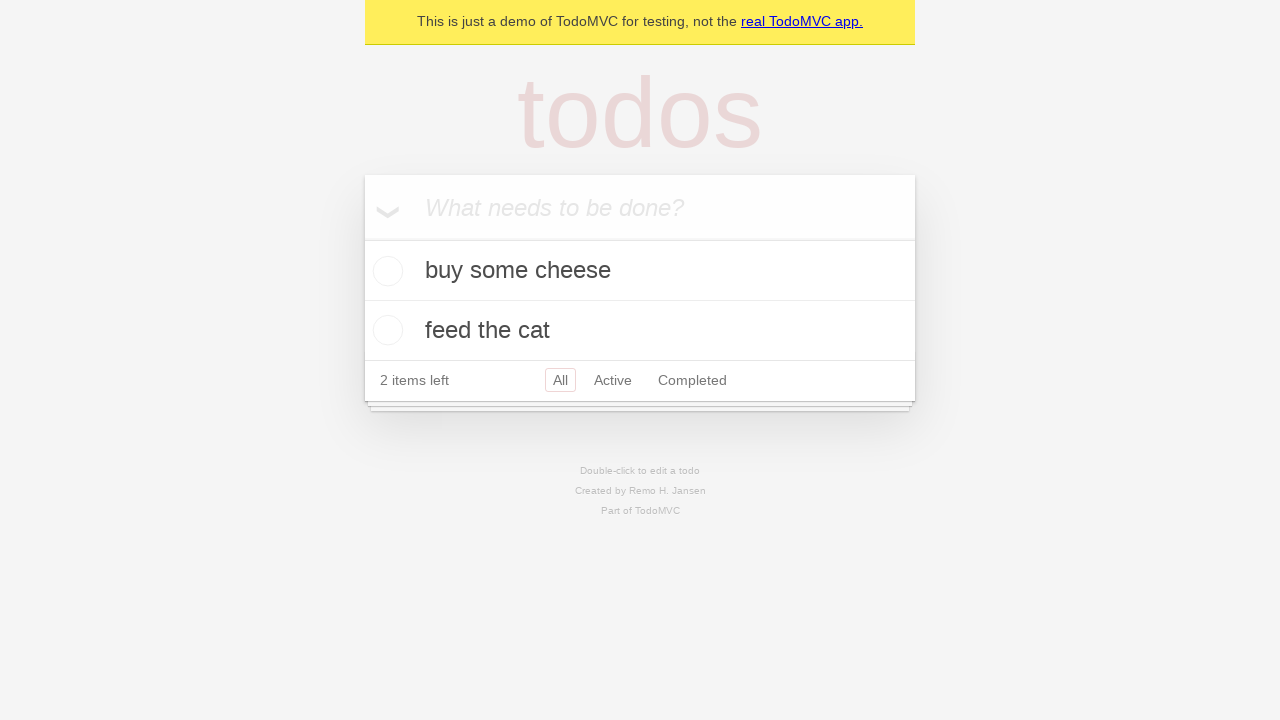

Filled new todo input with 'book a doctors appointment' on .new-todo
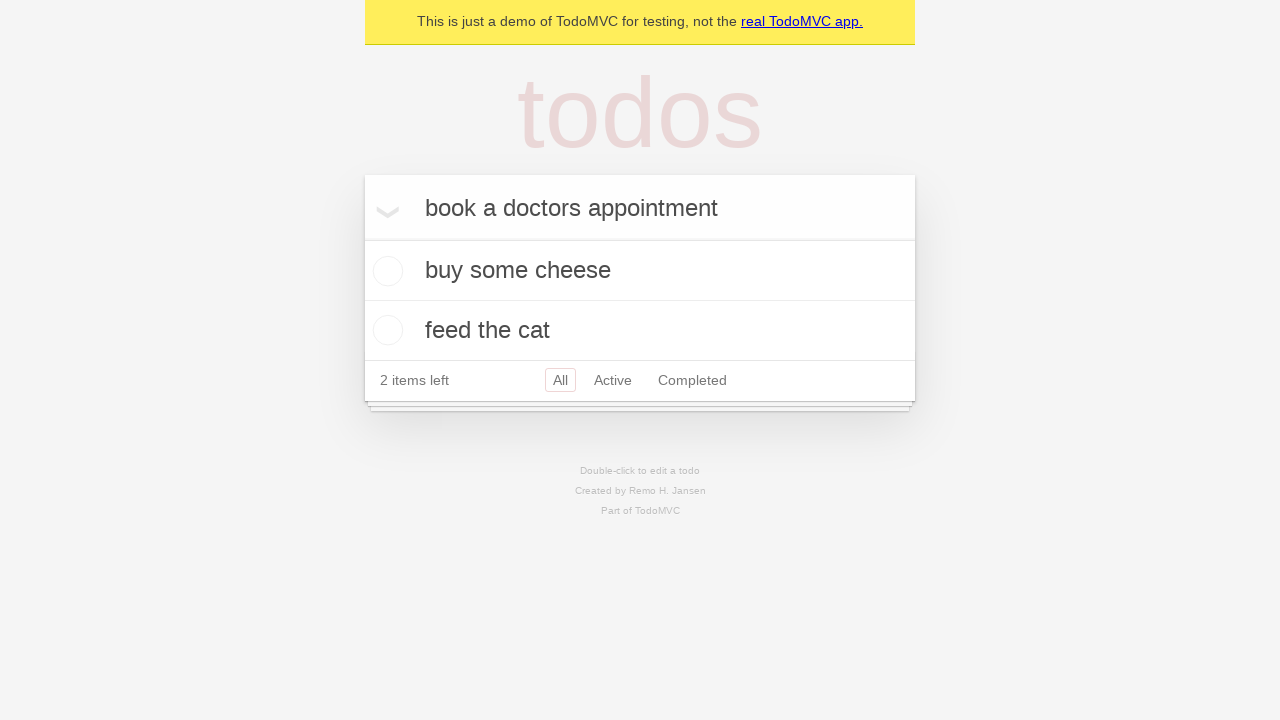

Pressed Enter to create third todo on .new-todo
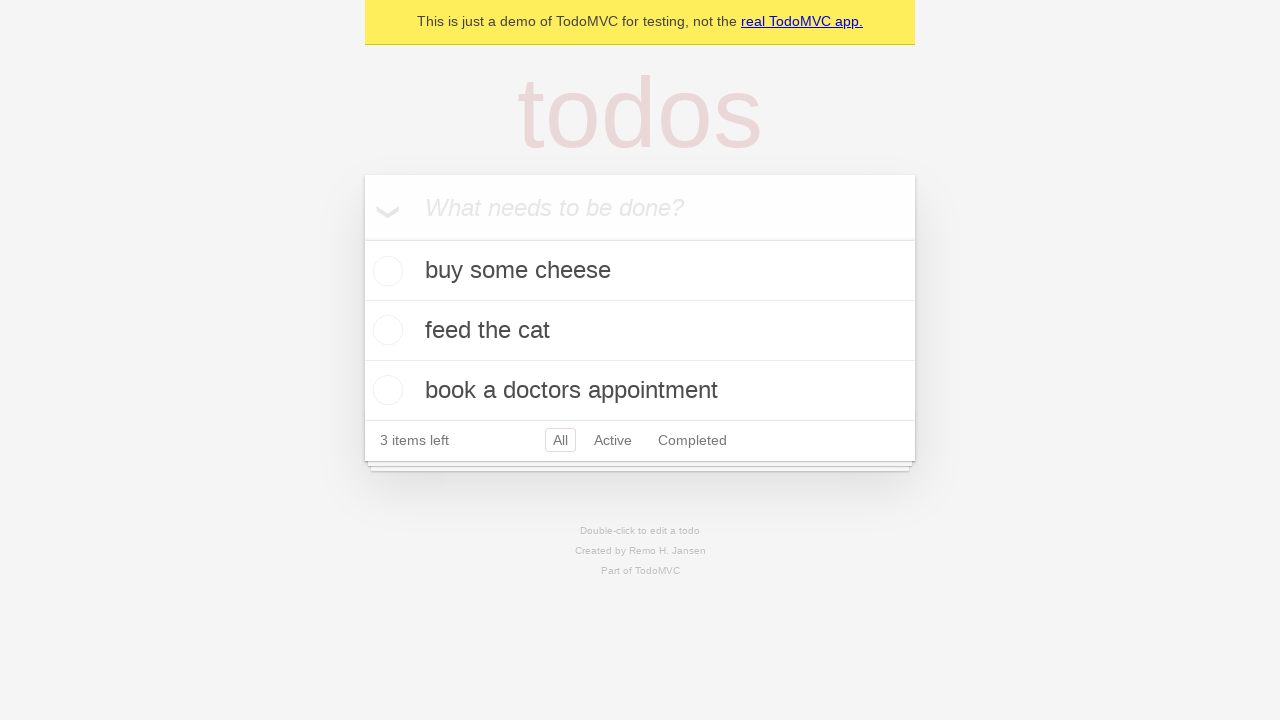

Checked the second todo item at (385, 330) on .todo-list li .toggle >> nth=1
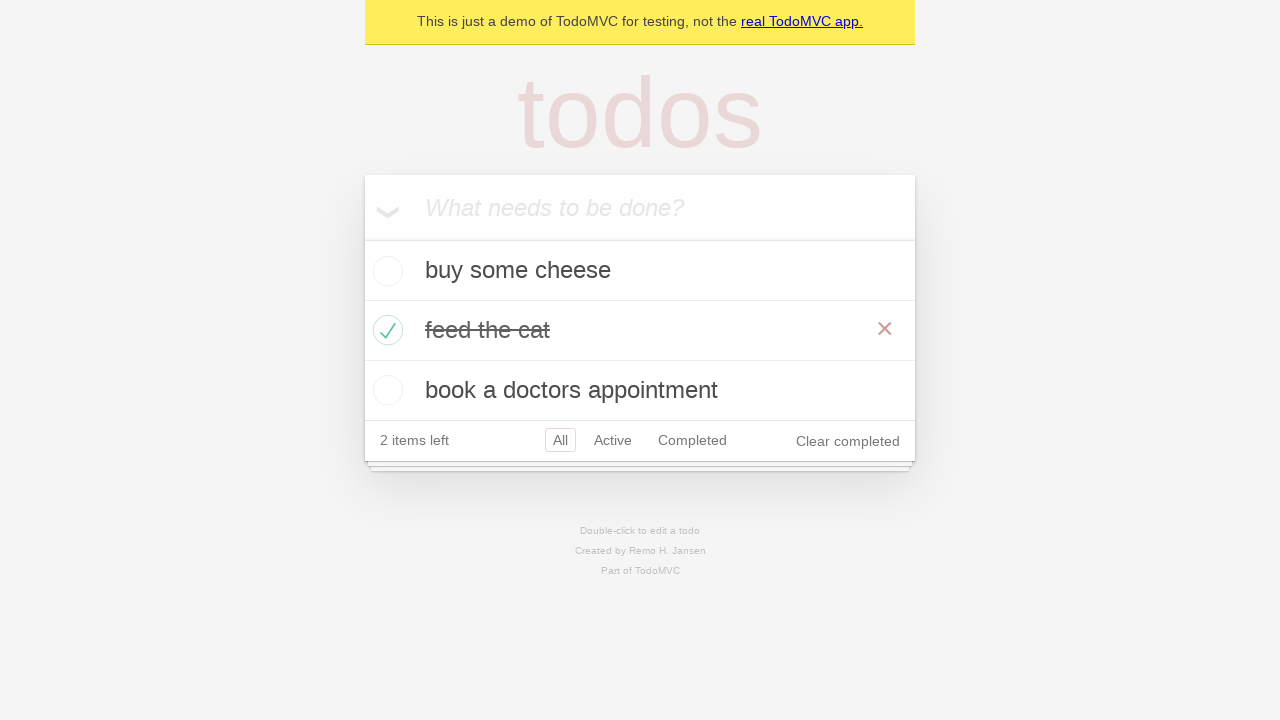

Clicked 'All' filter to view all todos at (560, 440) on .filters >> text=All
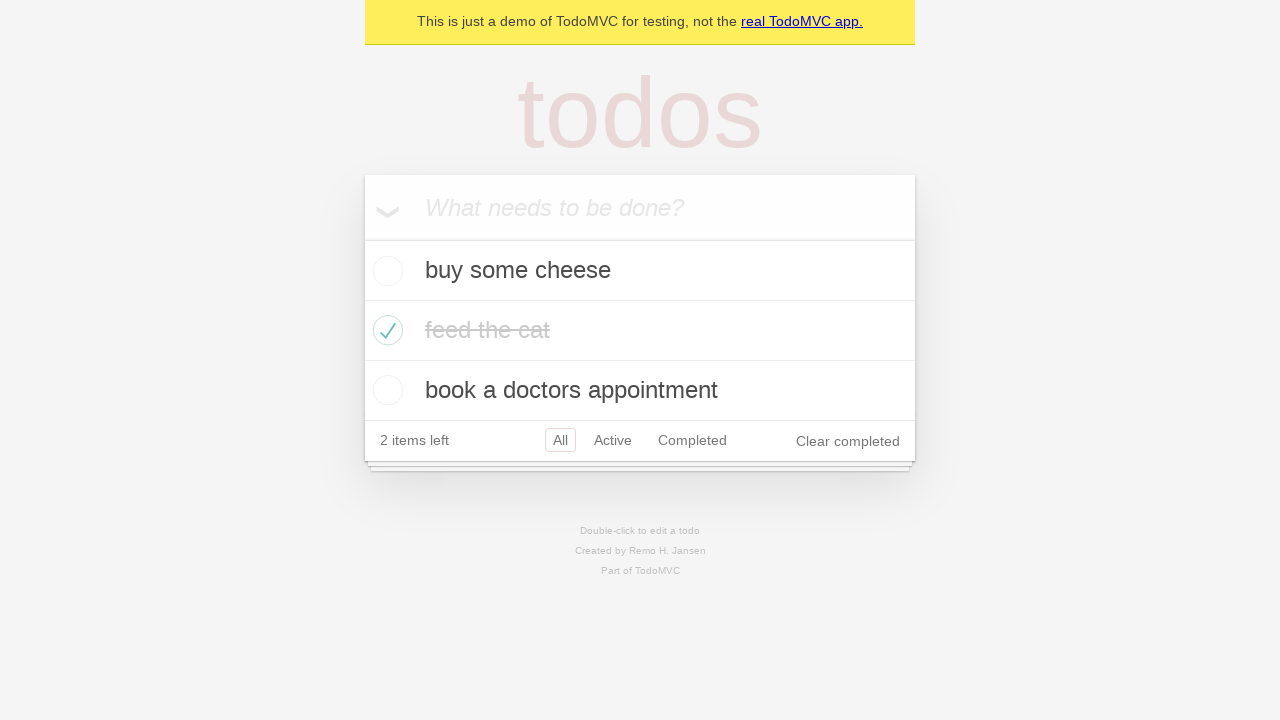

Clicked 'Active' filter to view active todos only at (613, 440) on .filters >> text=Active
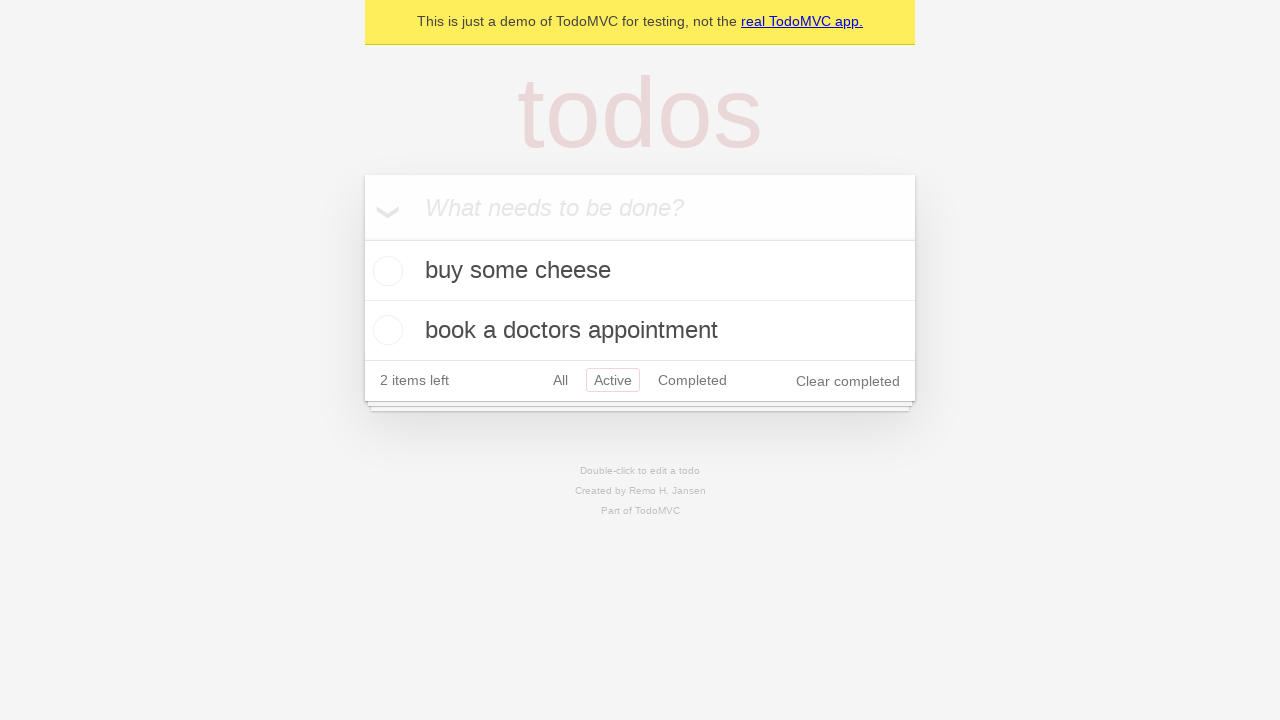

Clicked 'Completed' filter to view completed todos only at (692, 380) on .filters >> text=Completed
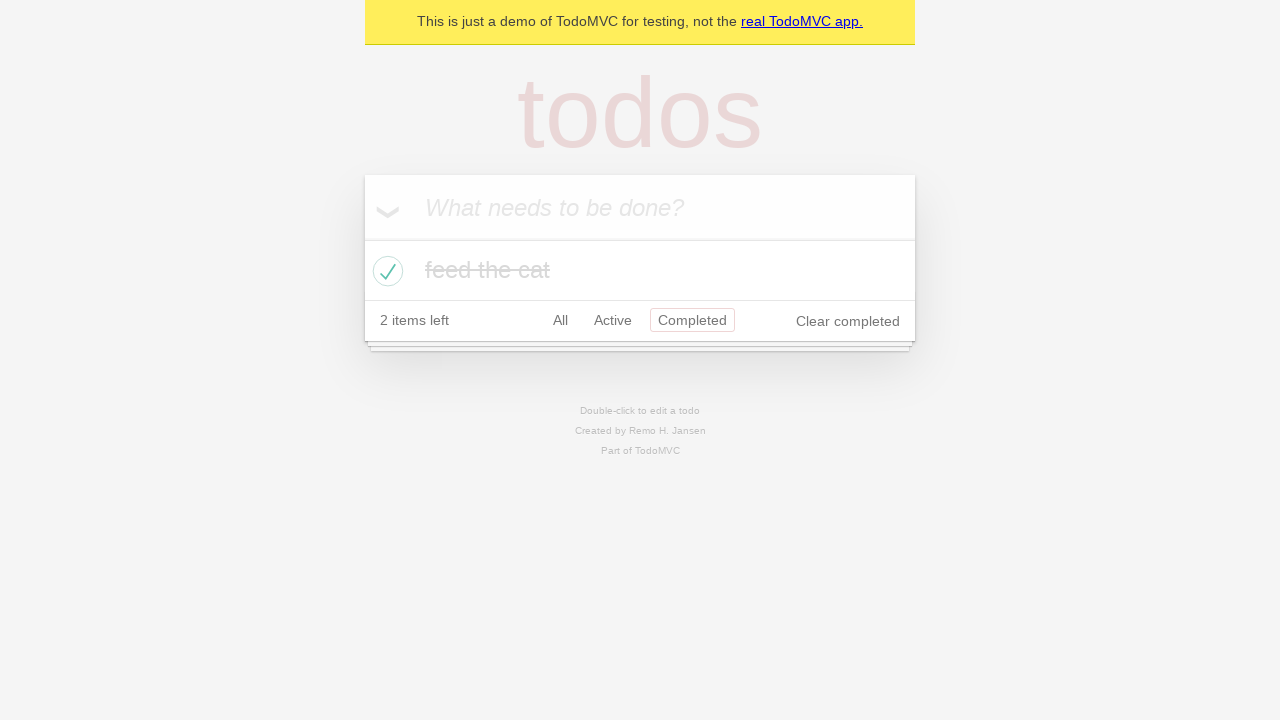

Navigated back from Completed filter view to Active filter view
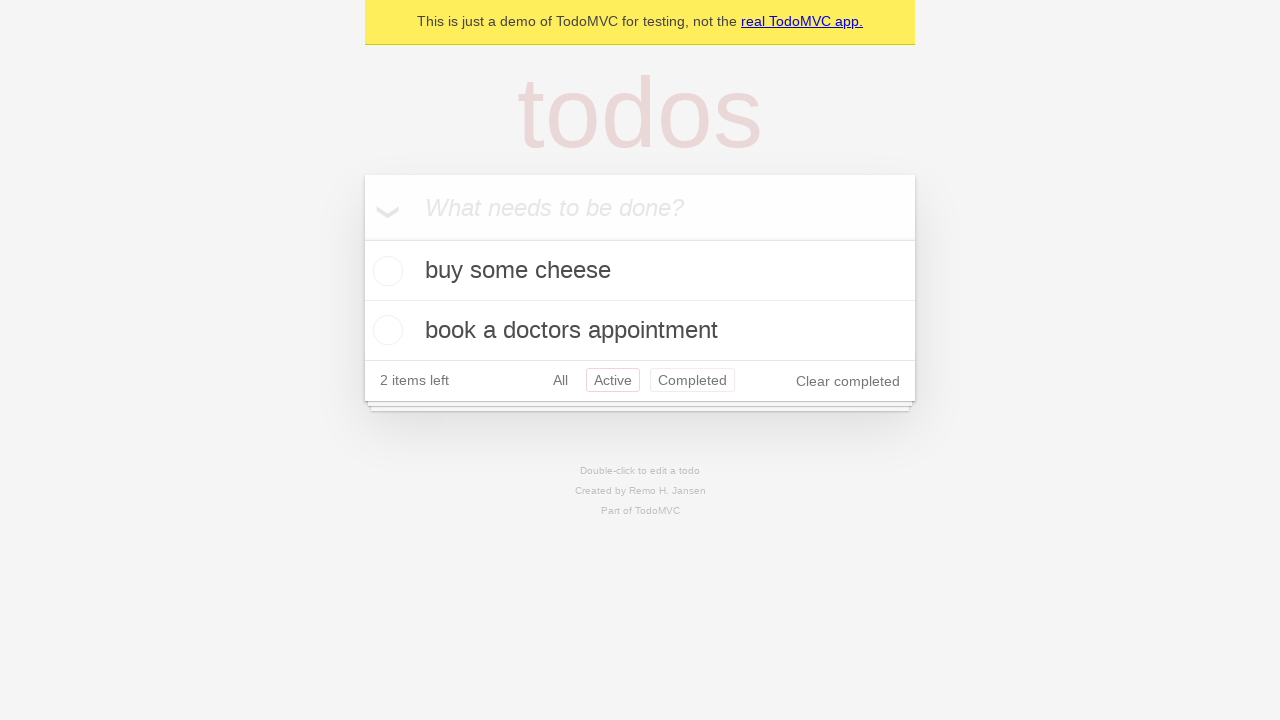

Navigated back from Active filter view to All filter view
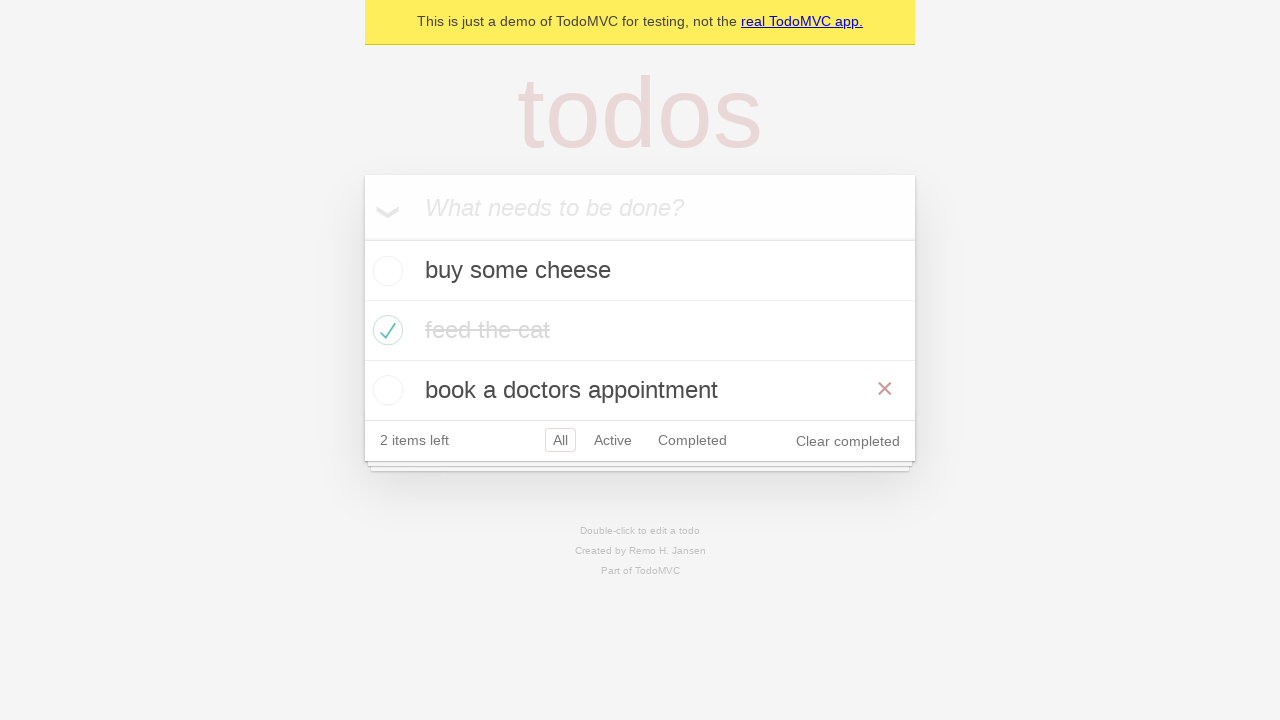

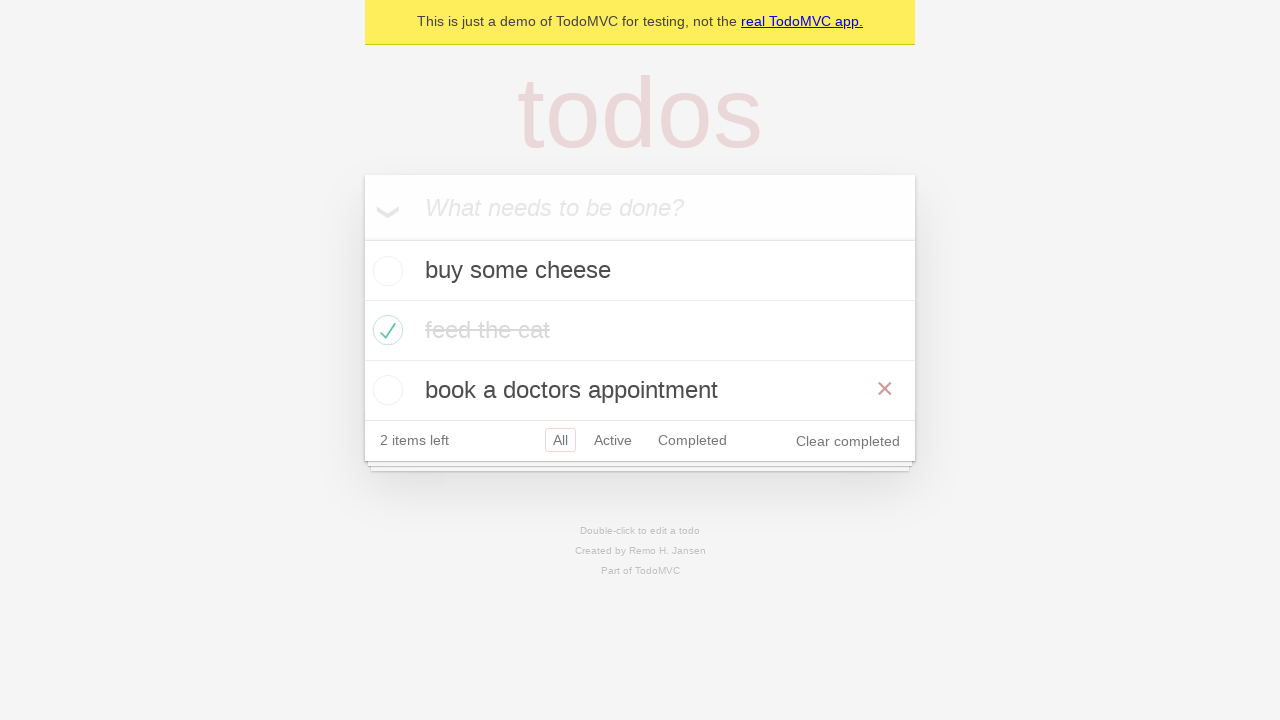